Tests filtering to display only active (non-completed) todo items

Starting URL: https://demo.playwright.dev/todomvc

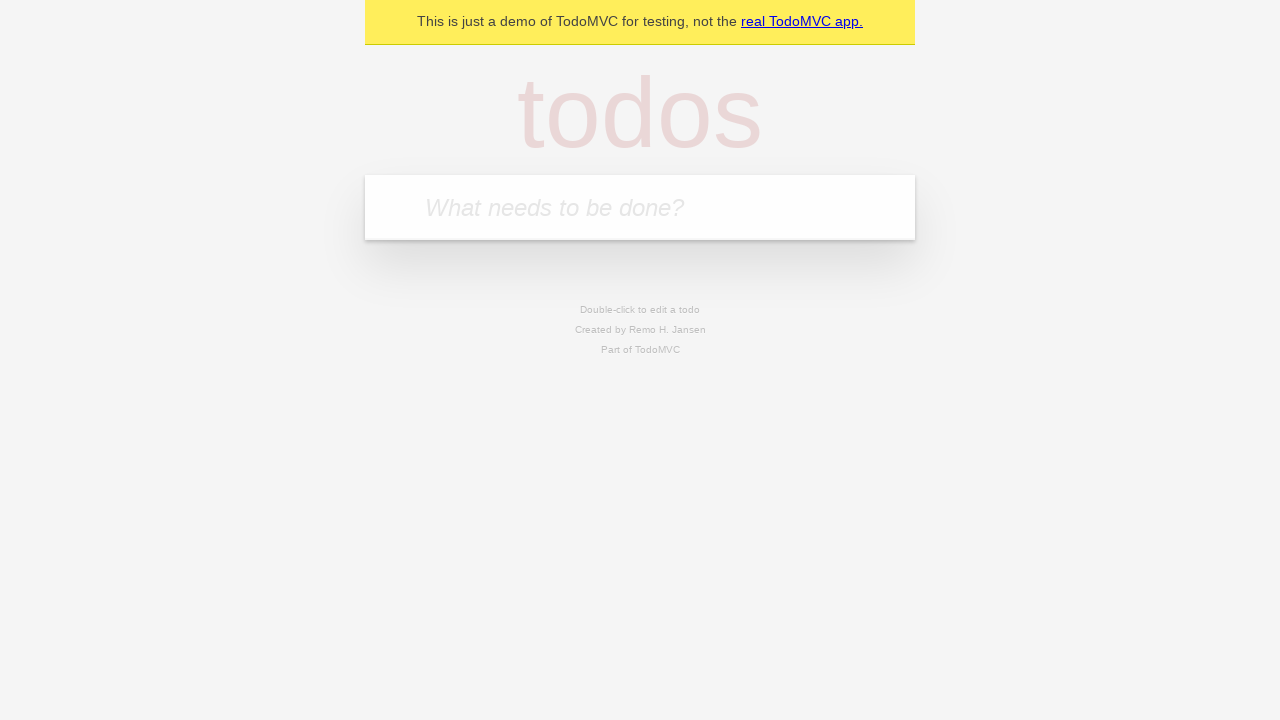

Filled todo input with 'buy some cheese' on internal:attr=[placeholder="What needs to be done?"i]
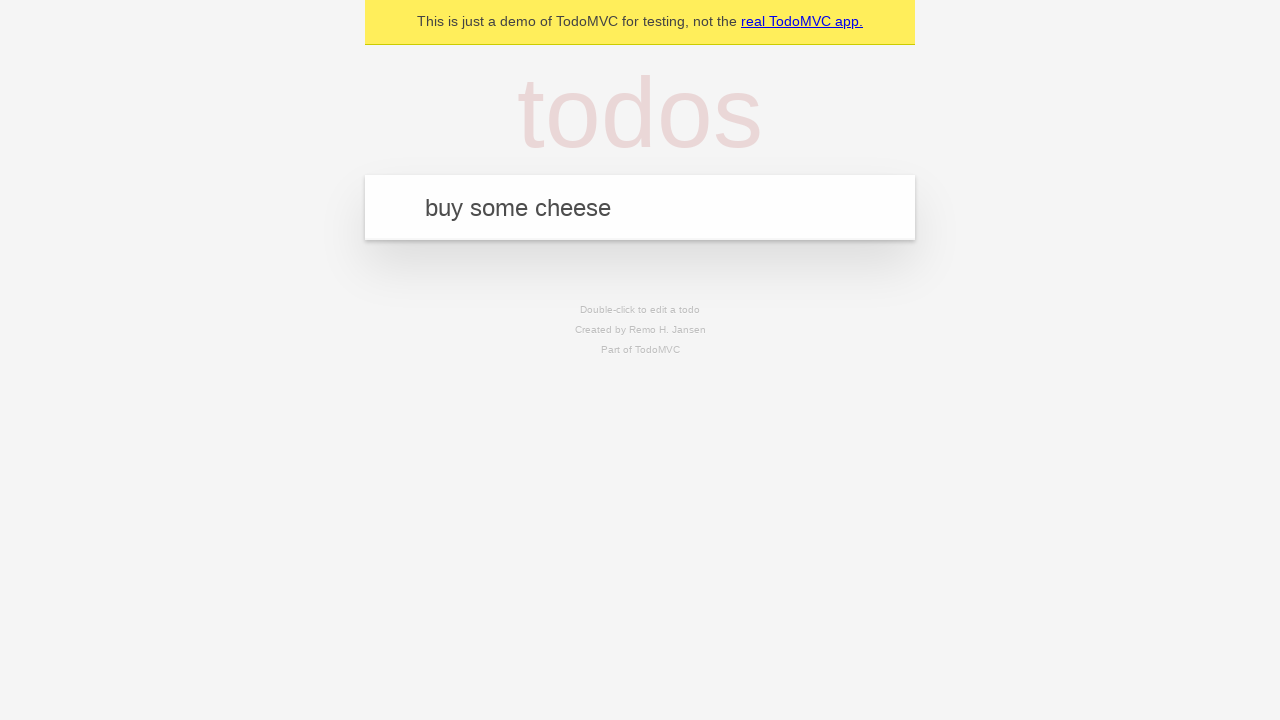

Pressed Enter to create first todo on internal:attr=[placeholder="What needs to be done?"i]
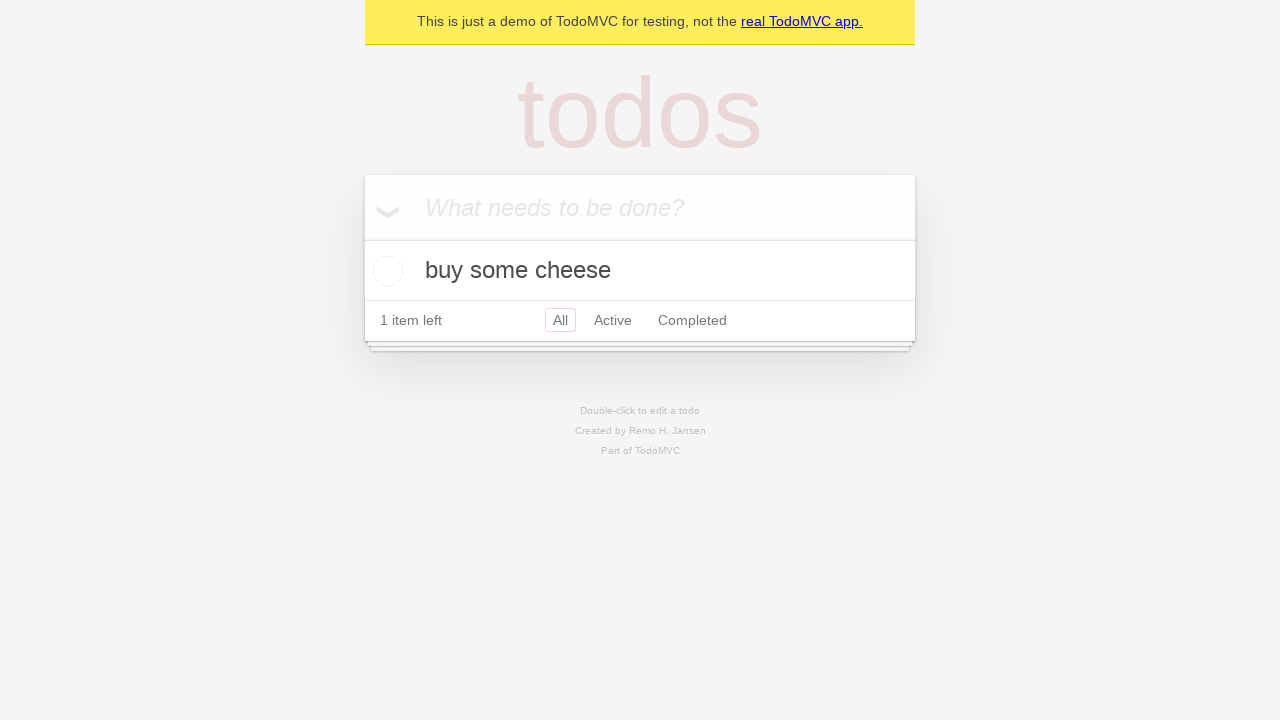

Filled todo input with 'feed the cat' on internal:attr=[placeholder="What needs to be done?"i]
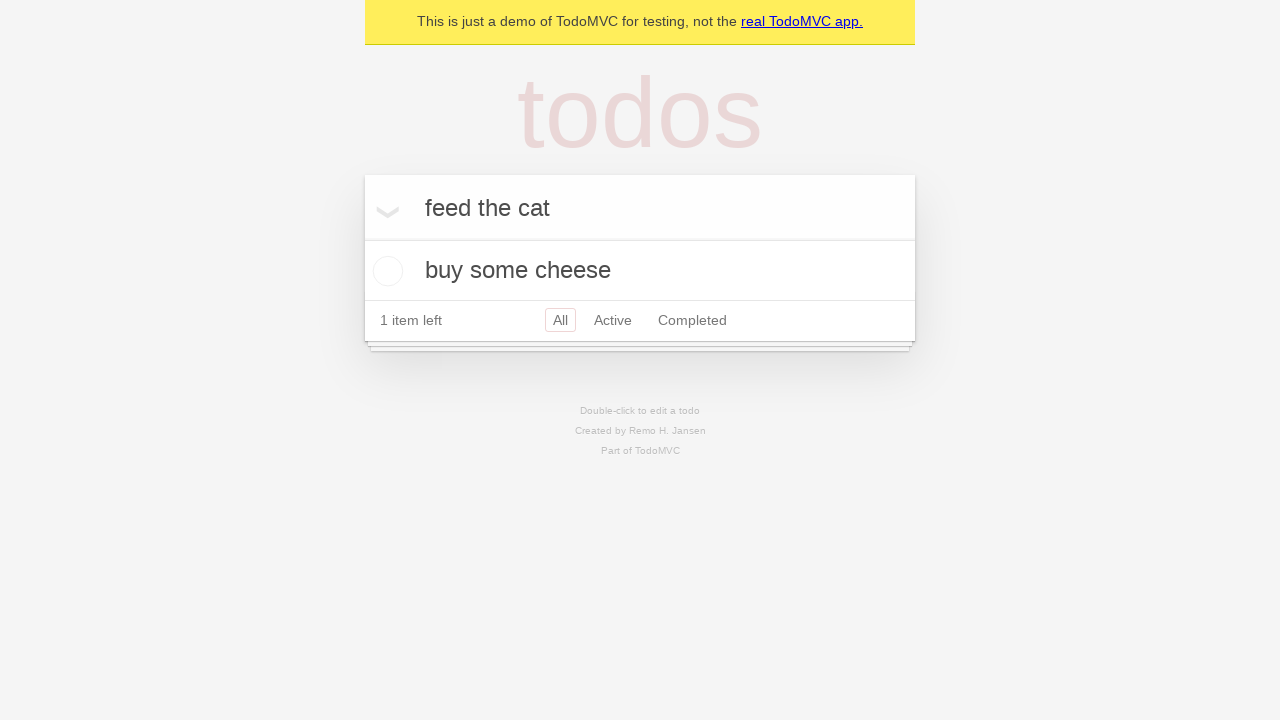

Pressed Enter to create second todo on internal:attr=[placeholder="What needs to be done?"i]
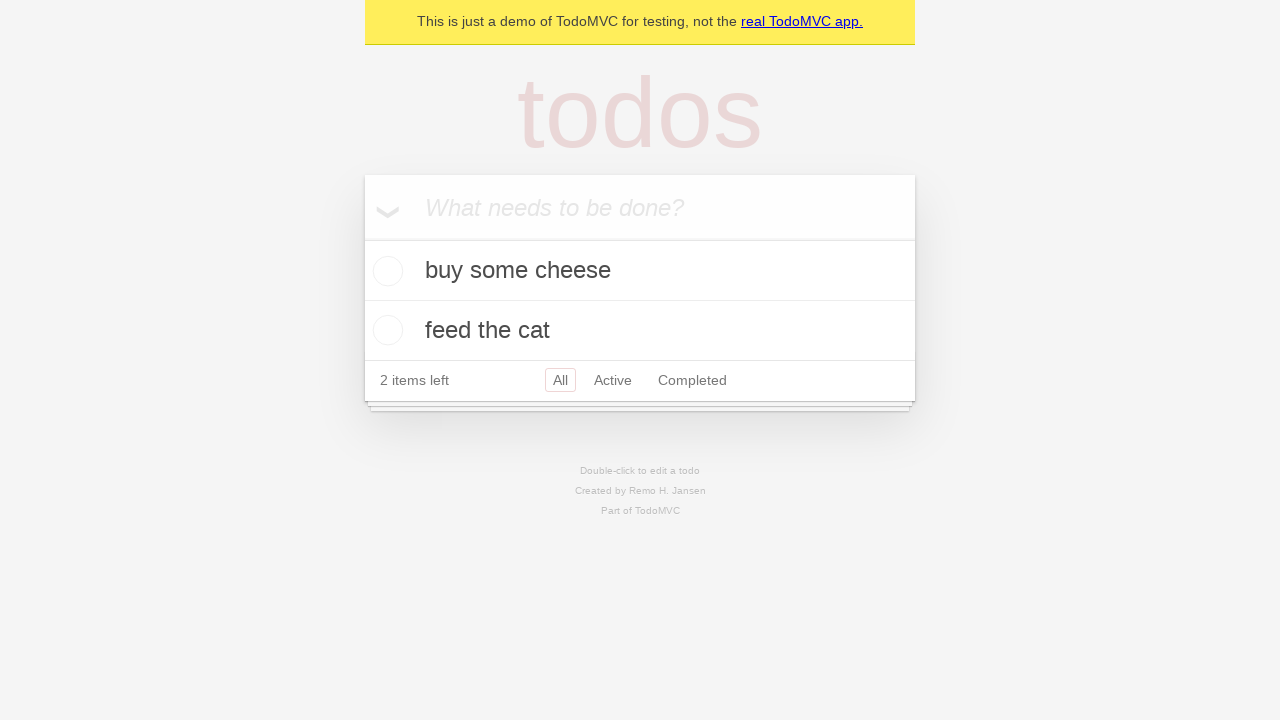

Filled todo input with 'book a doctors appointment' on internal:attr=[placeholder="What needs to be done?"i]
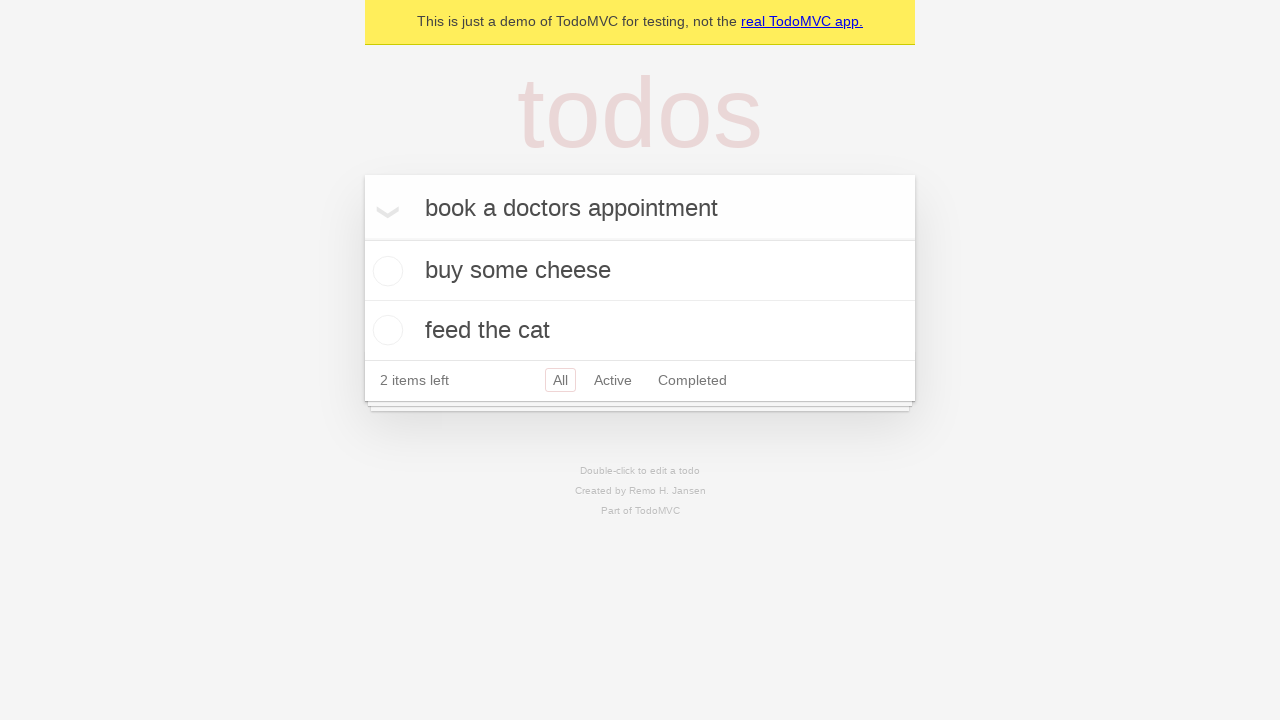

Pressed Enter to create third todo on internal:attr=[placeholder="What needs to be done?"i]
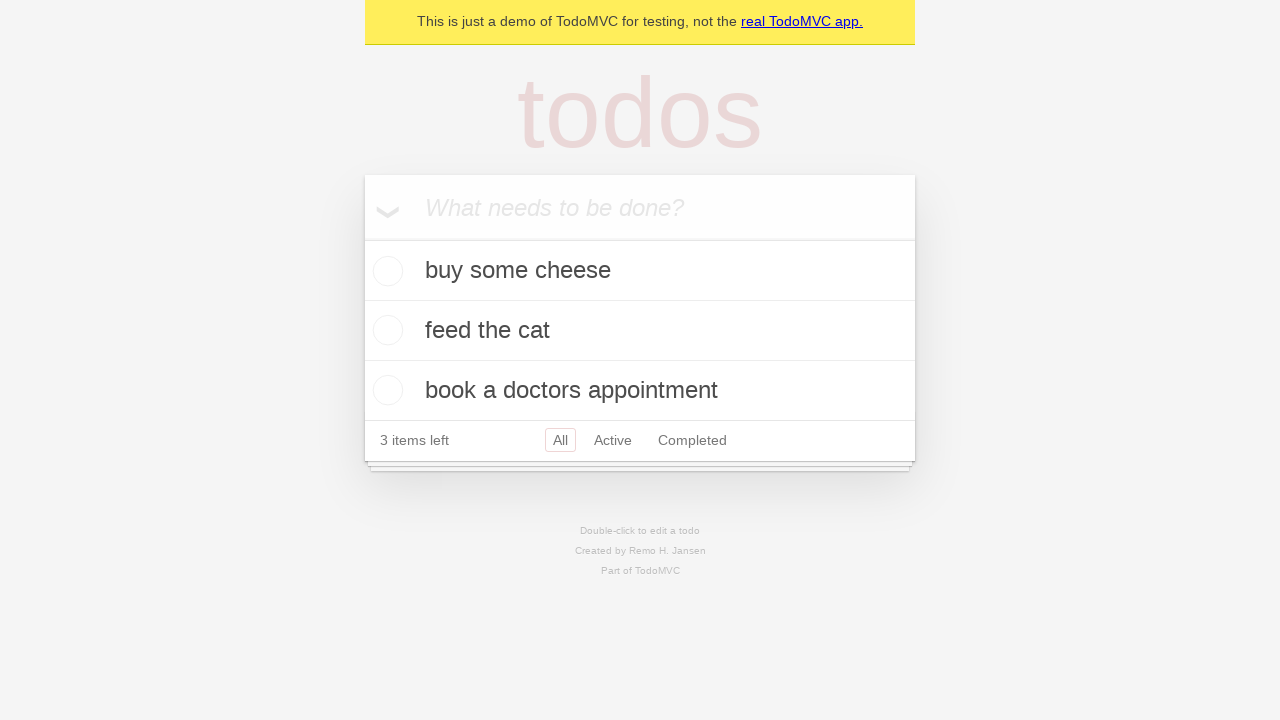

Waited for third todo item to appear
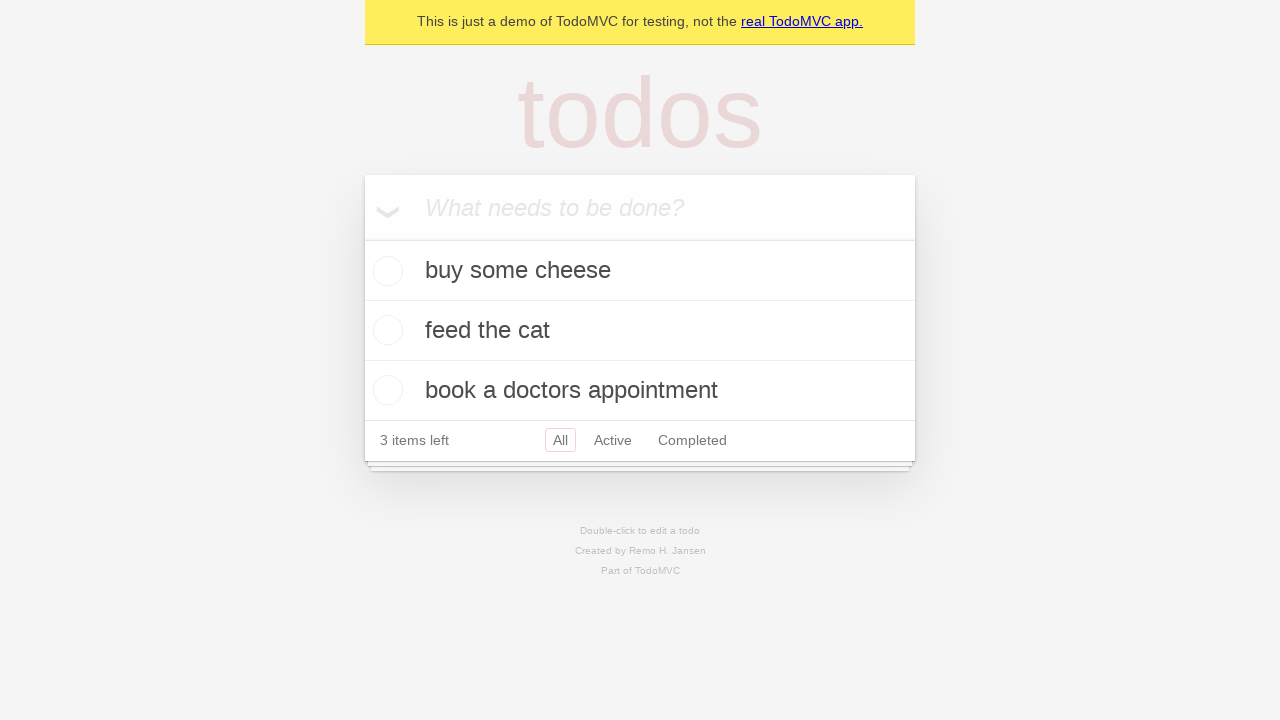

Checked the second todo item as completed at (385, 330) on [data-testid='todo-item'] >> nth=1 >> internal:role=checkbox
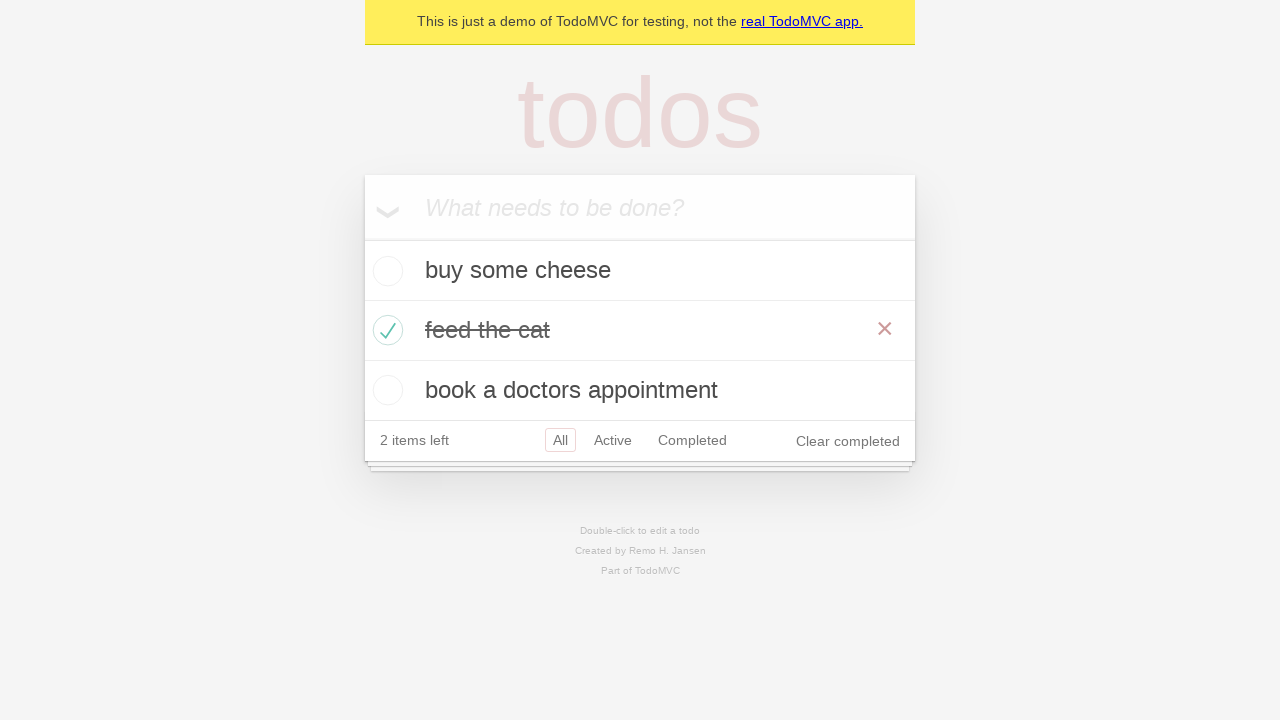

Clicked Active filter to display only active items at (613, 440) on internal:role=link[name="Active"i]
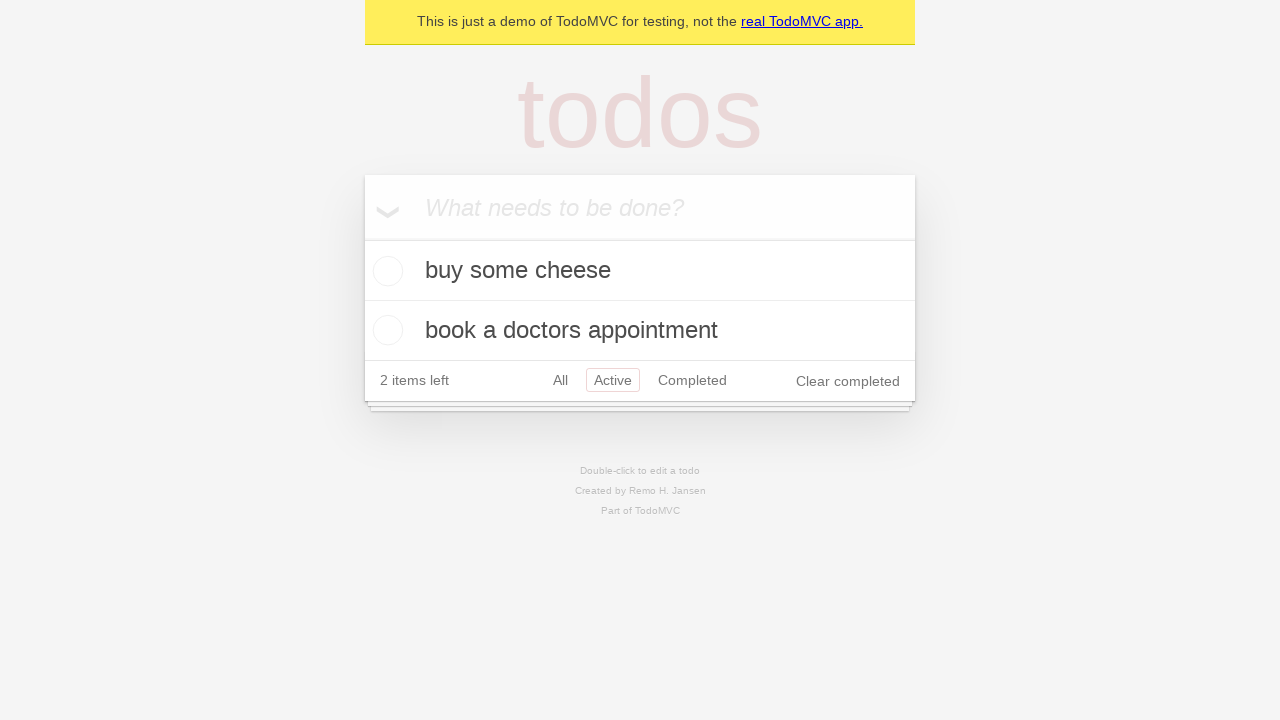

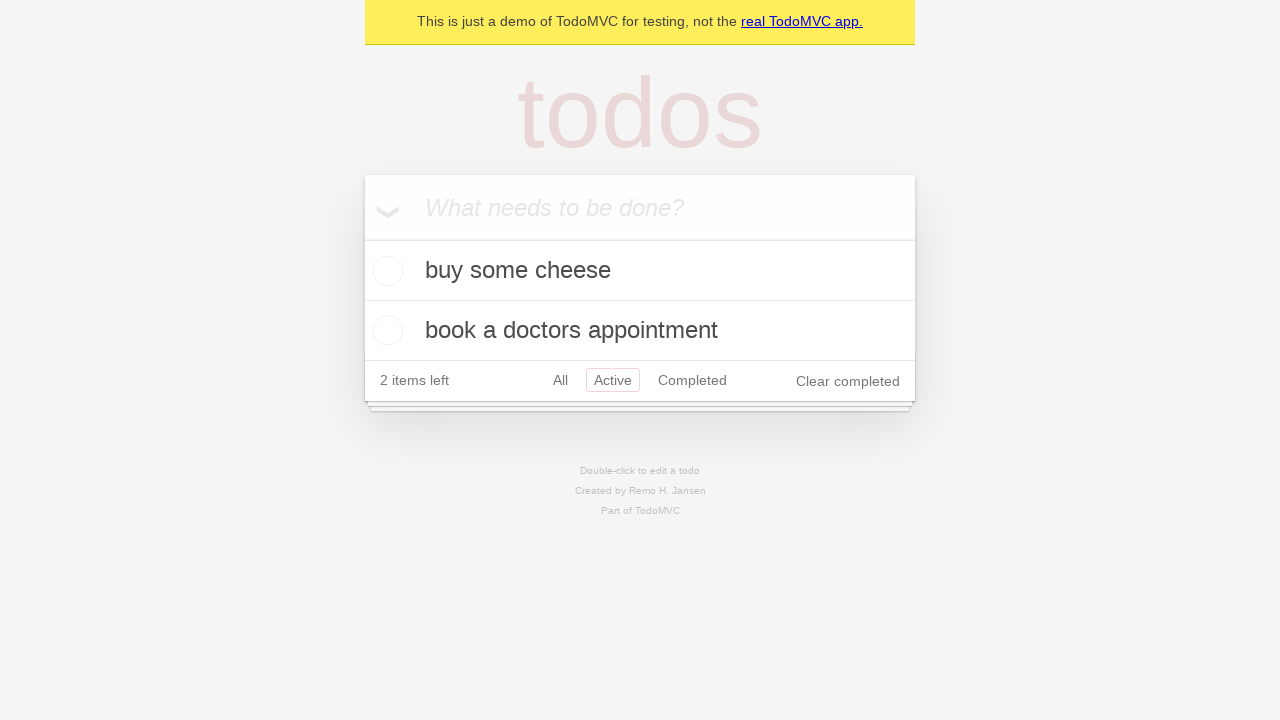